Tests a demo banking application by selecting a customer from dropdown, logging in, performing a deposit of 900 and withdrawal of 200, then verifying the balance equals 700.

Starting URL: https://www.globalsqa.com/angularJs-protractor/BankingProject/#/login

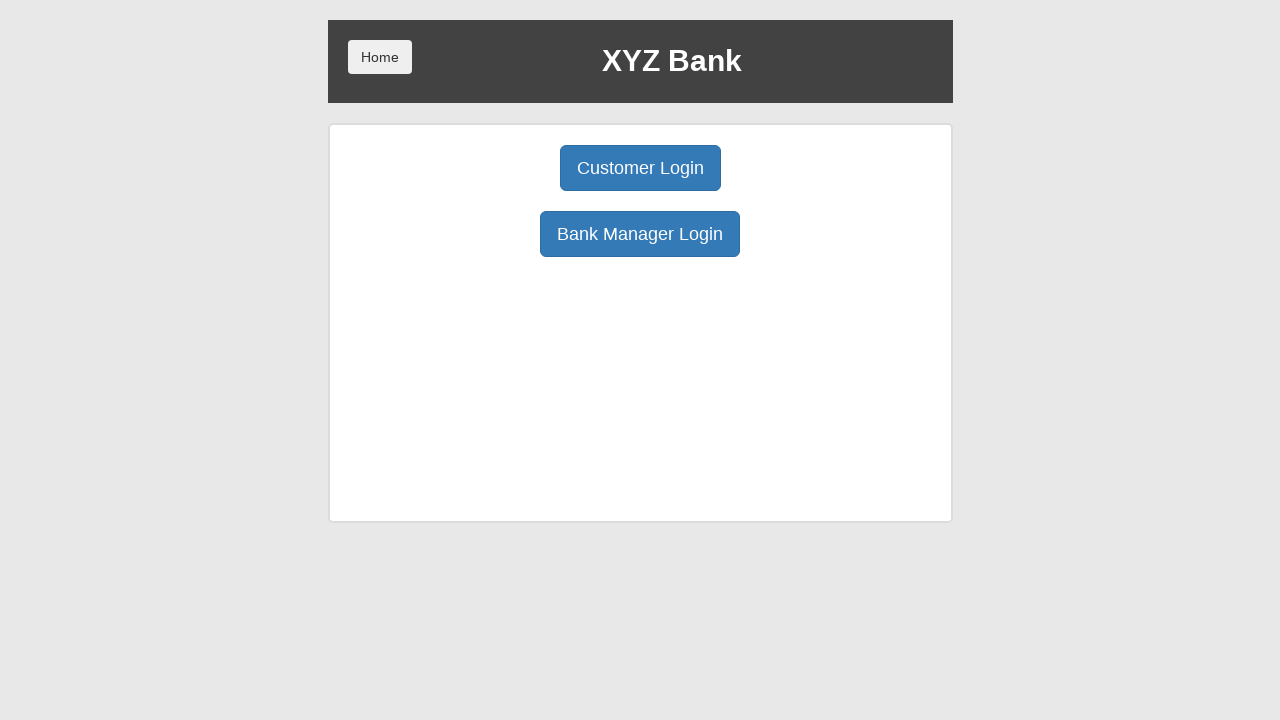

Clicked 'Customer Login' button at (640, 168) on xpath=/html/body/div/div/div[2]/div/div[1]/div[1]/button
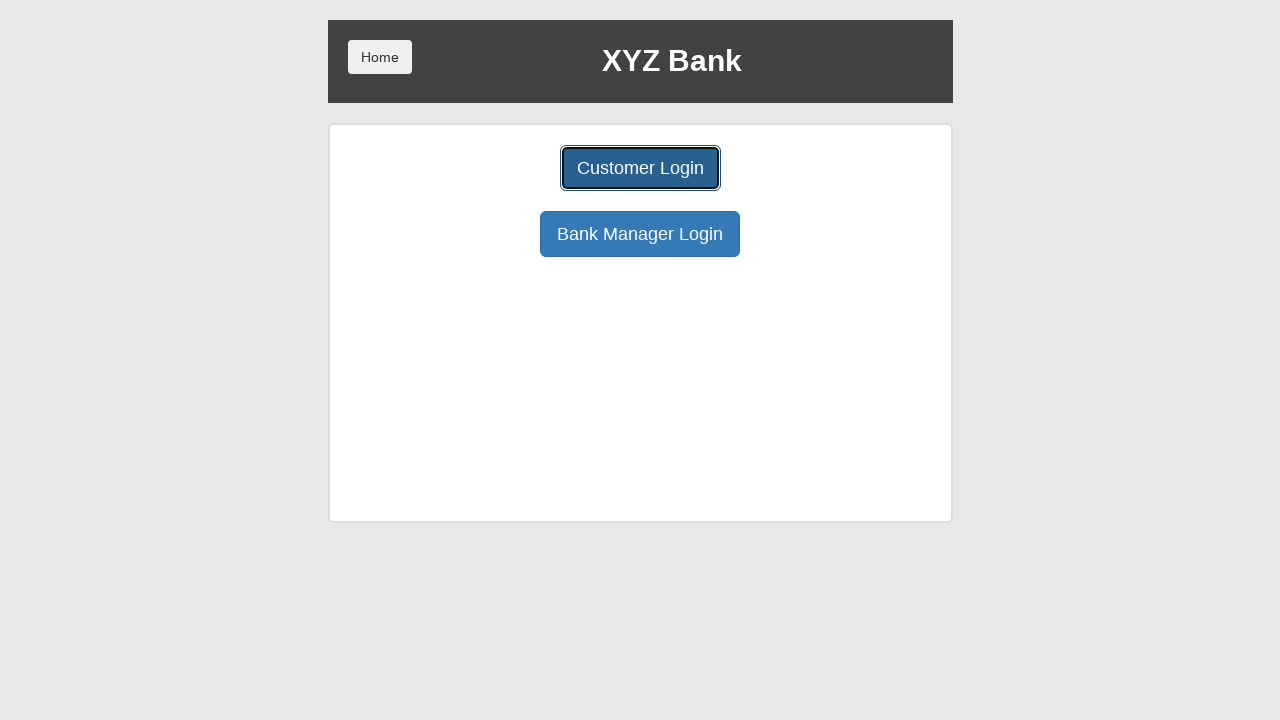

Selected 'Harry Potter' from customer dropdown on #userSelect
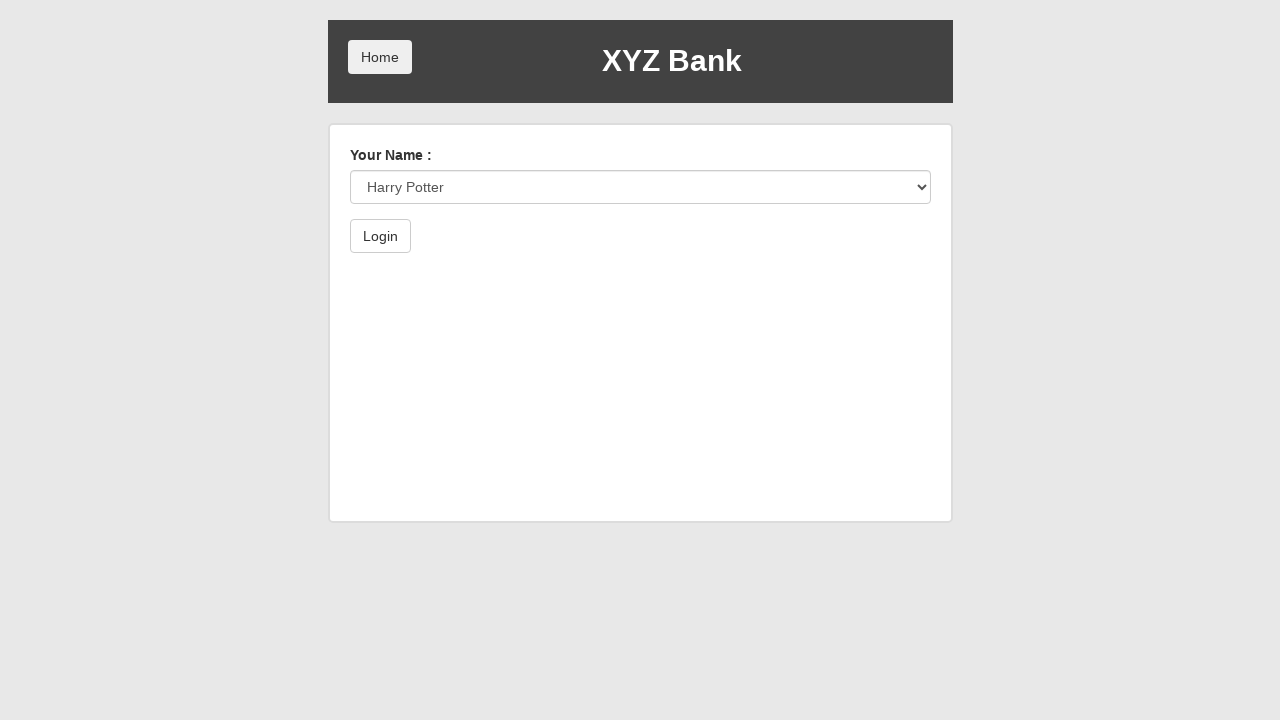

Clicked Login button to authenticate at (380, 236) on xpath=/html/body/div/div/div[2]/div/form/button
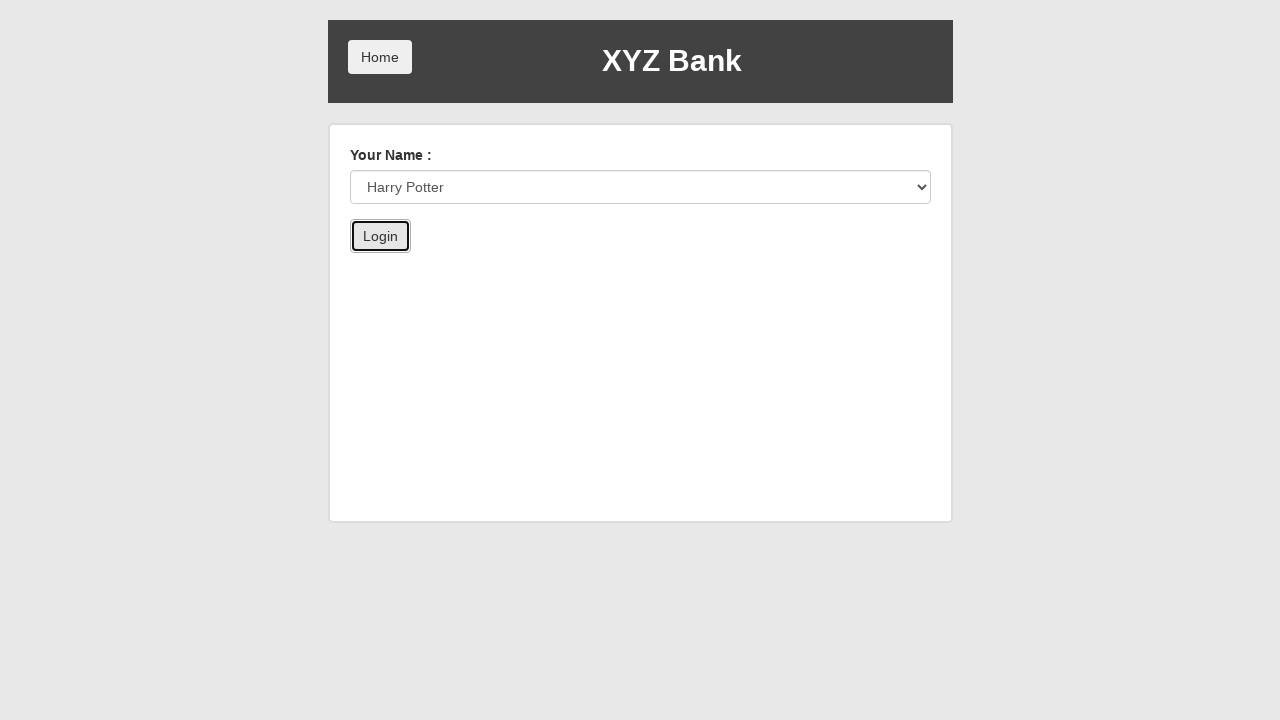

Waited for page to load after login
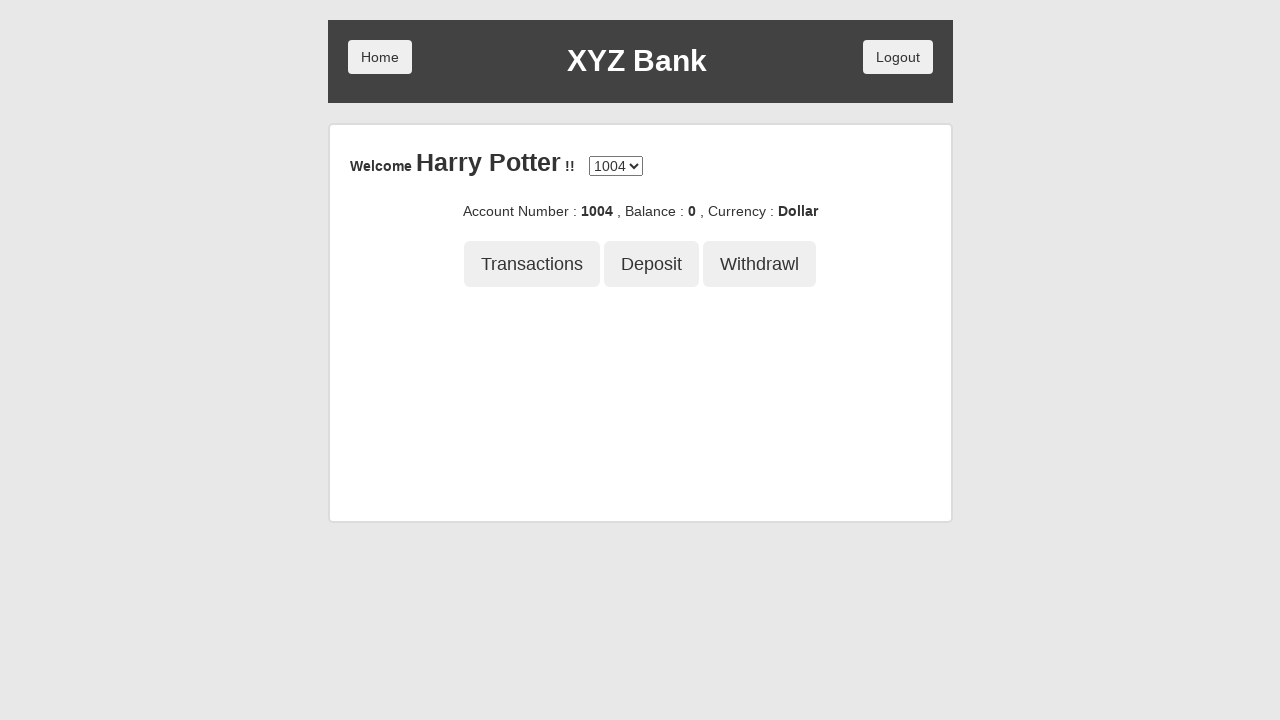

Clicked 'Deposit' button at (652, 264) on xpath=/html/body/div/div/div[2]/div/div[3]/button[2]
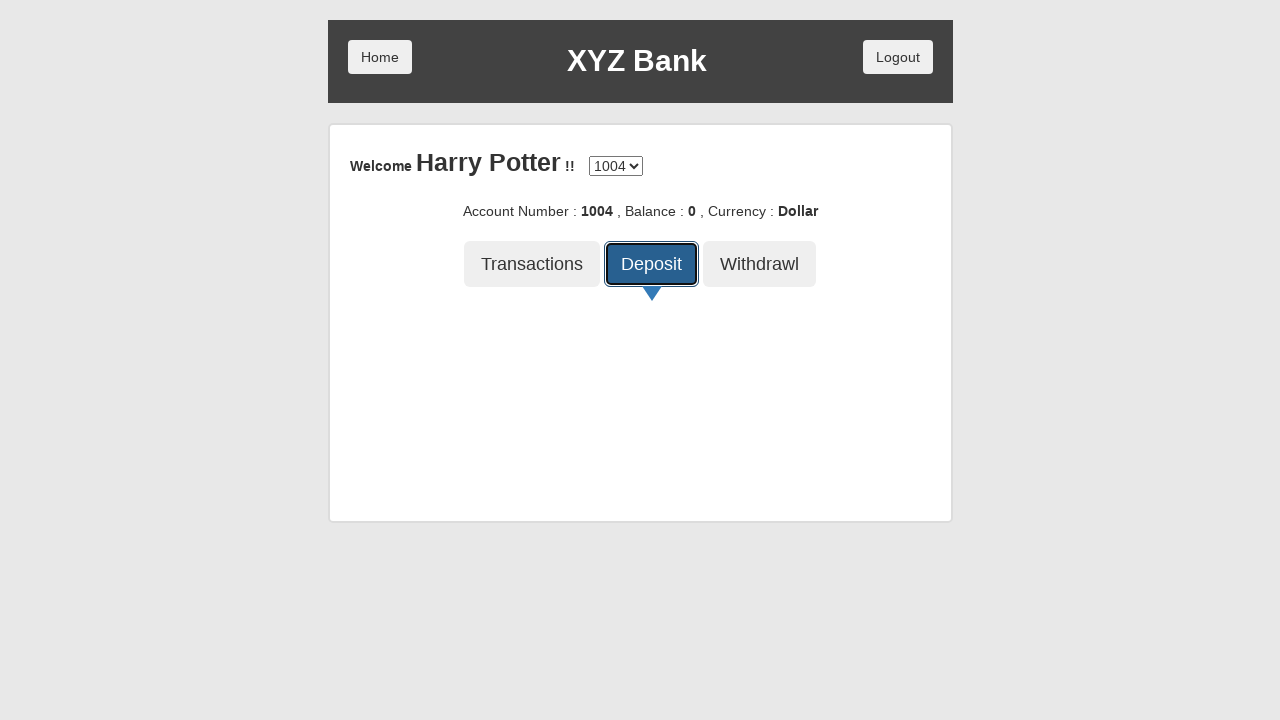

Entered deposit amount of 900 on xpath=/html/body/div/div/div[2]/div/div[4]/div/form/div/input
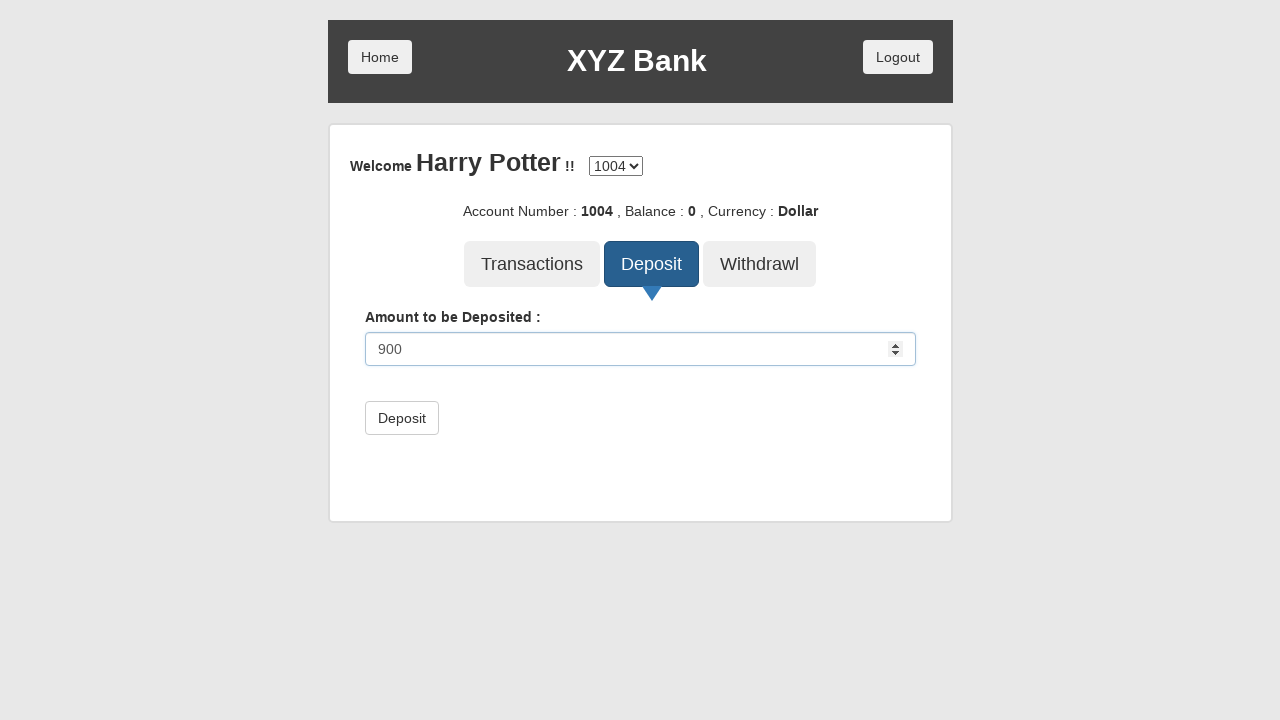

Submitted deposit of 900 at (402, 418) on xpath=/html/body/div/div/div[2]/div/div[4]/div/form/button
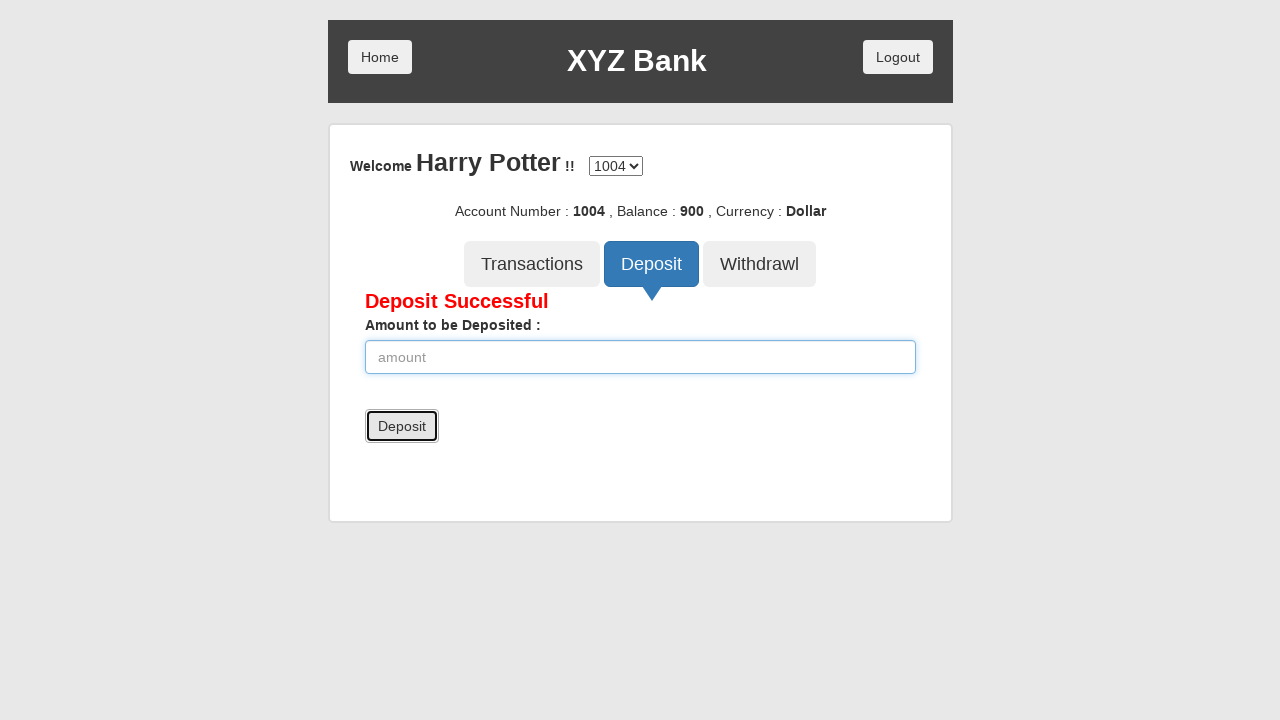

Clicked 'Withdrawal' button at (760, 264) on xpath=/html/body/div/div/div[2]/div/div[3]/button[3]
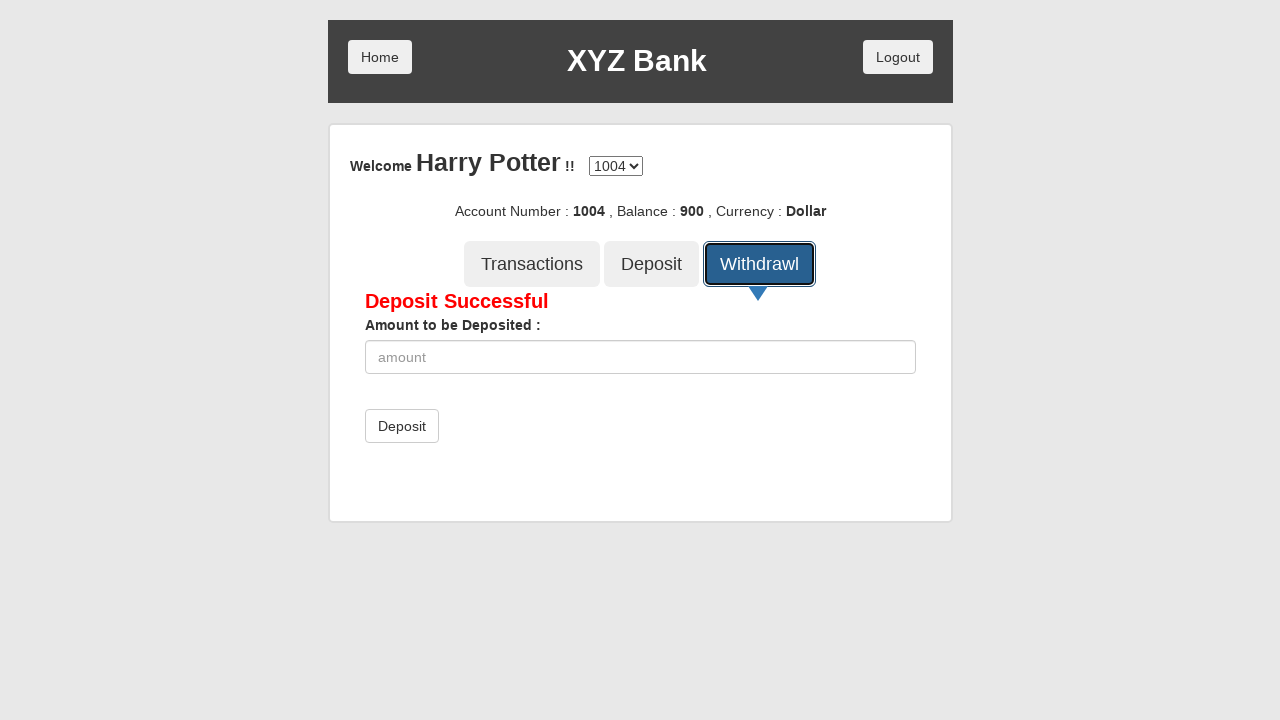

Waited for withdrawal form to appear
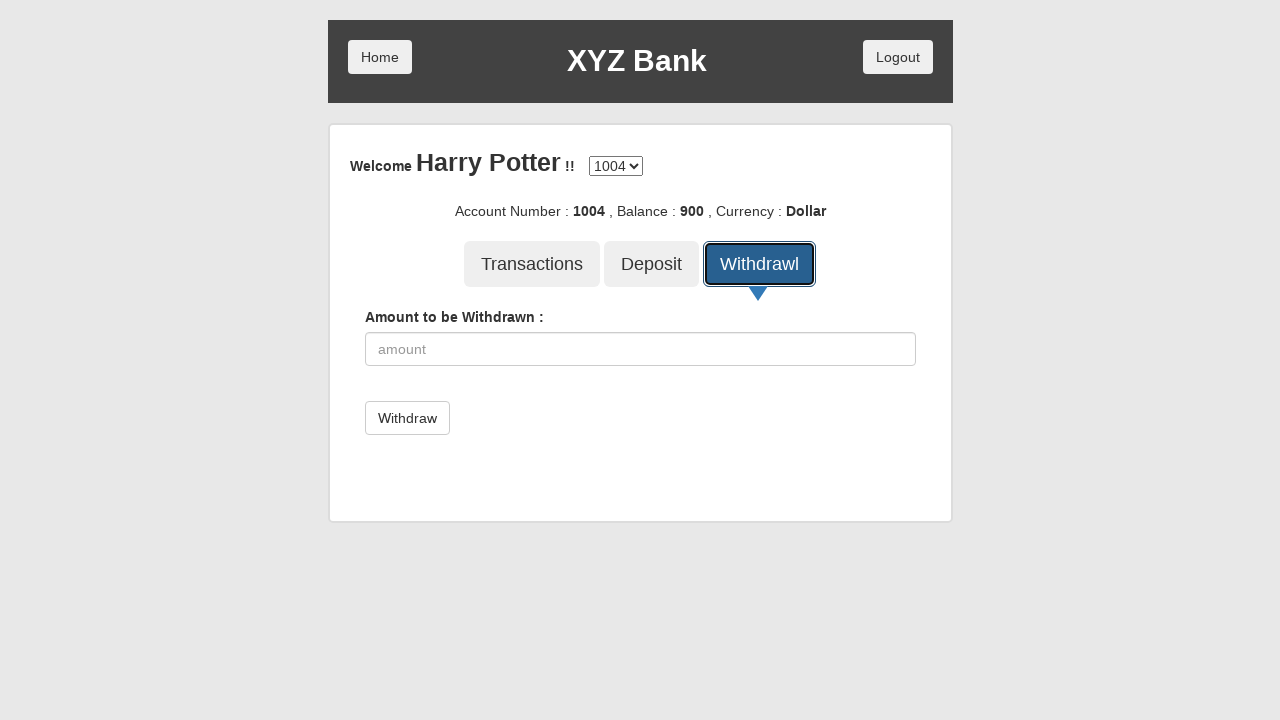

Entered withdrawal amount of 200 on xpath=/html/body/div/div/div[2]/div/div[4]/div/form/div/input
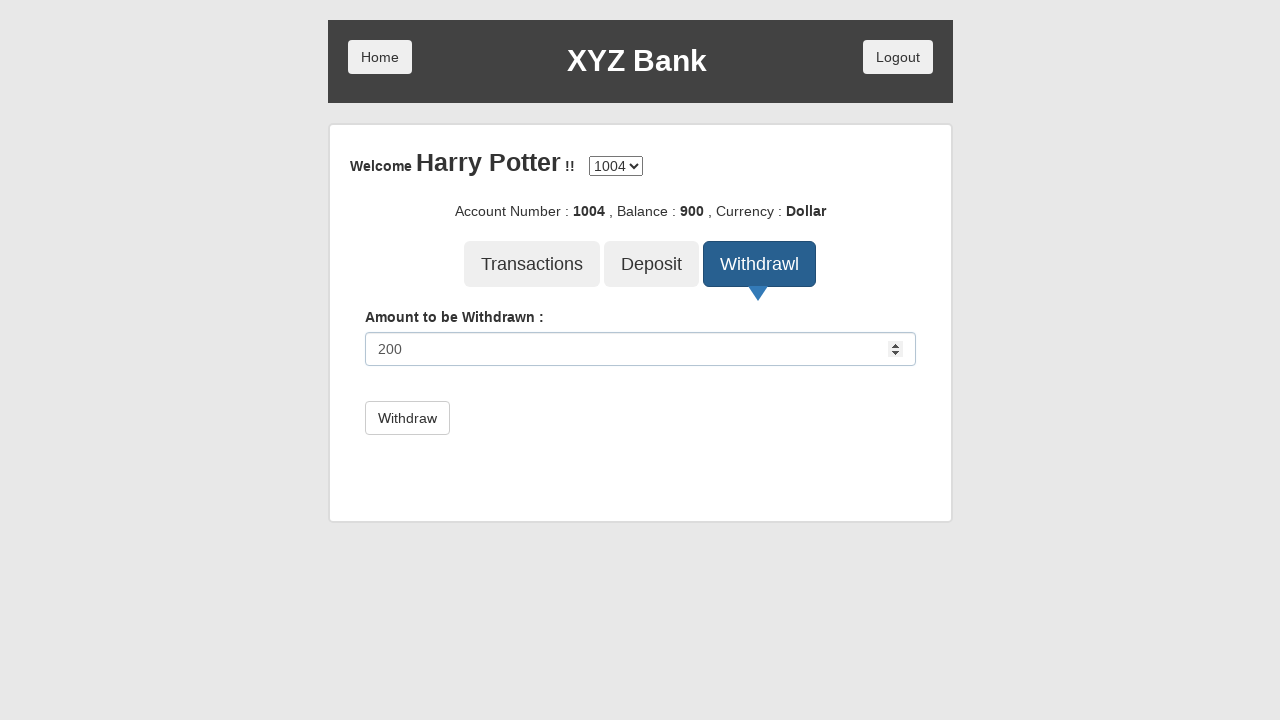

Submitted withdrawal of 200 at (407, 418) on xpath=/html/body/div/div/div[2]/div/div[4]/div/form/button
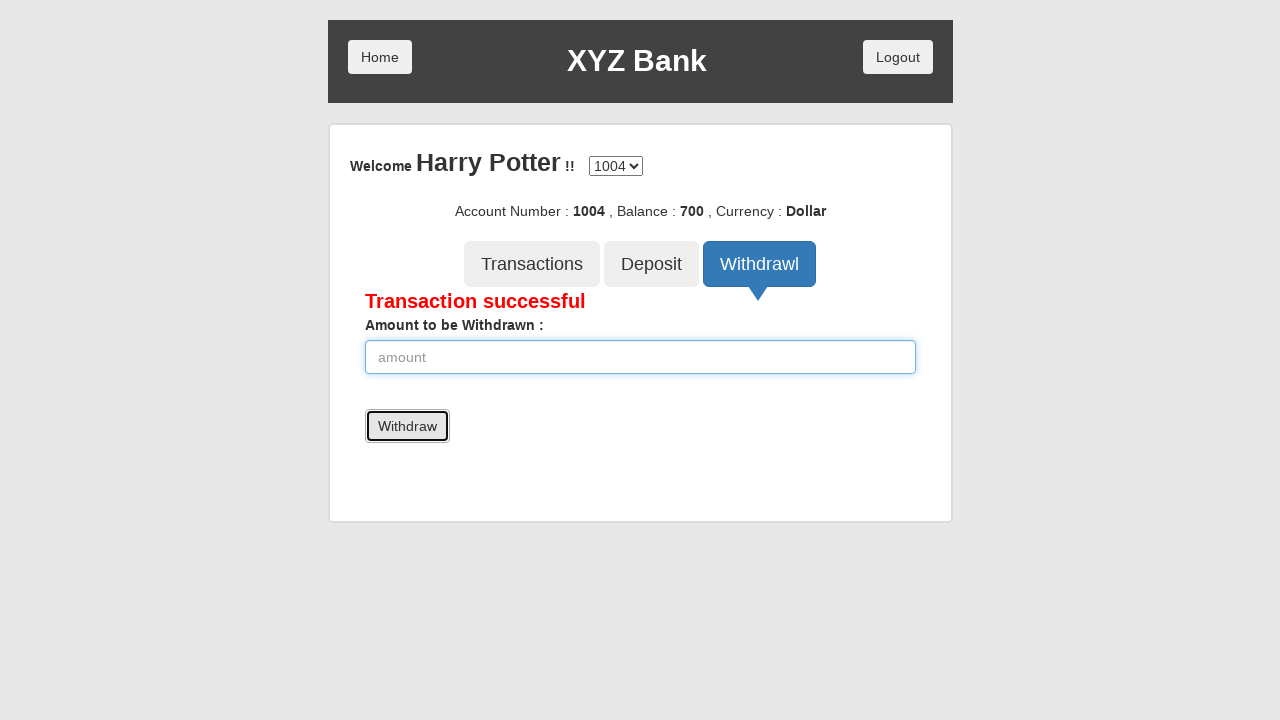

Waited for balance to update after withdrawal
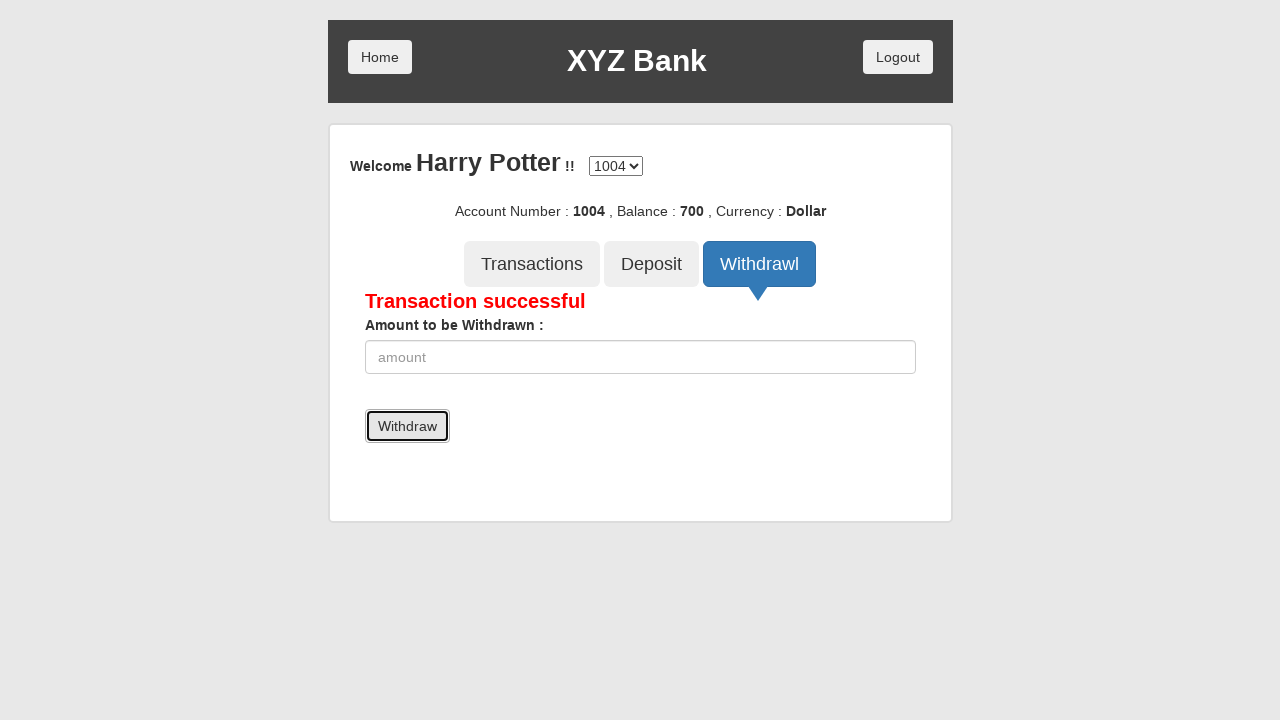

Verified balance display element is present (expected balance: 700)
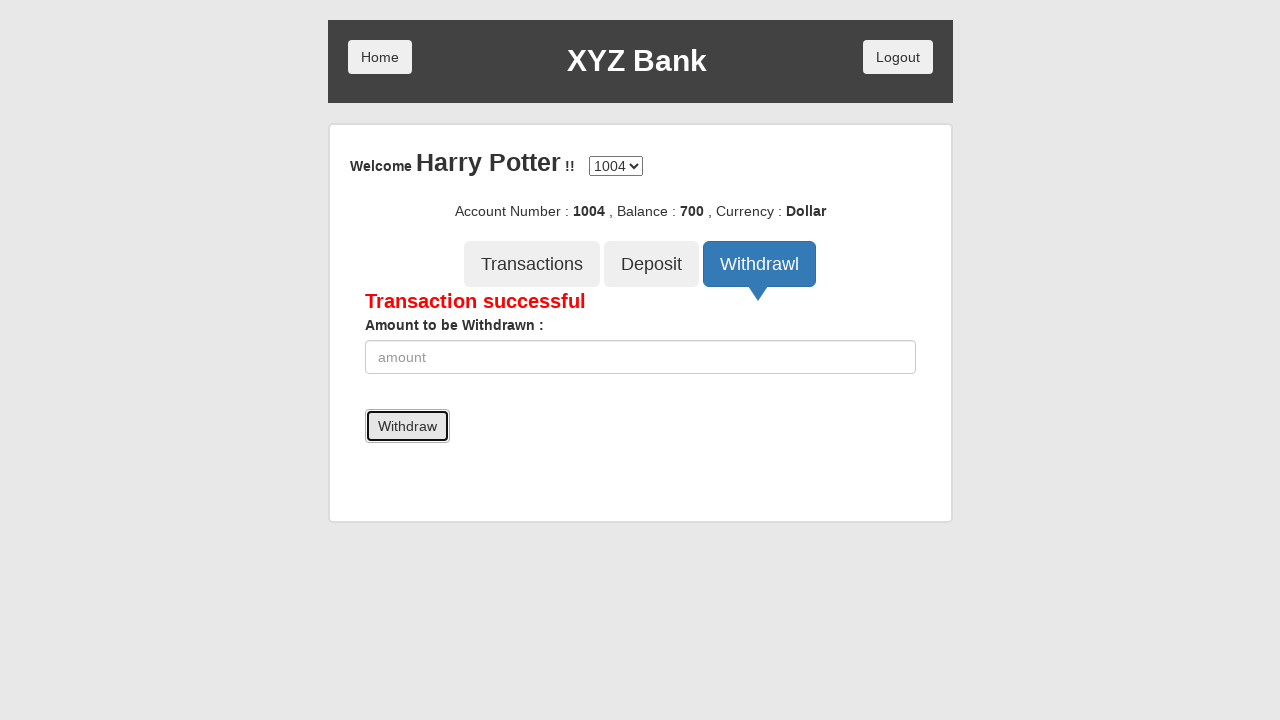

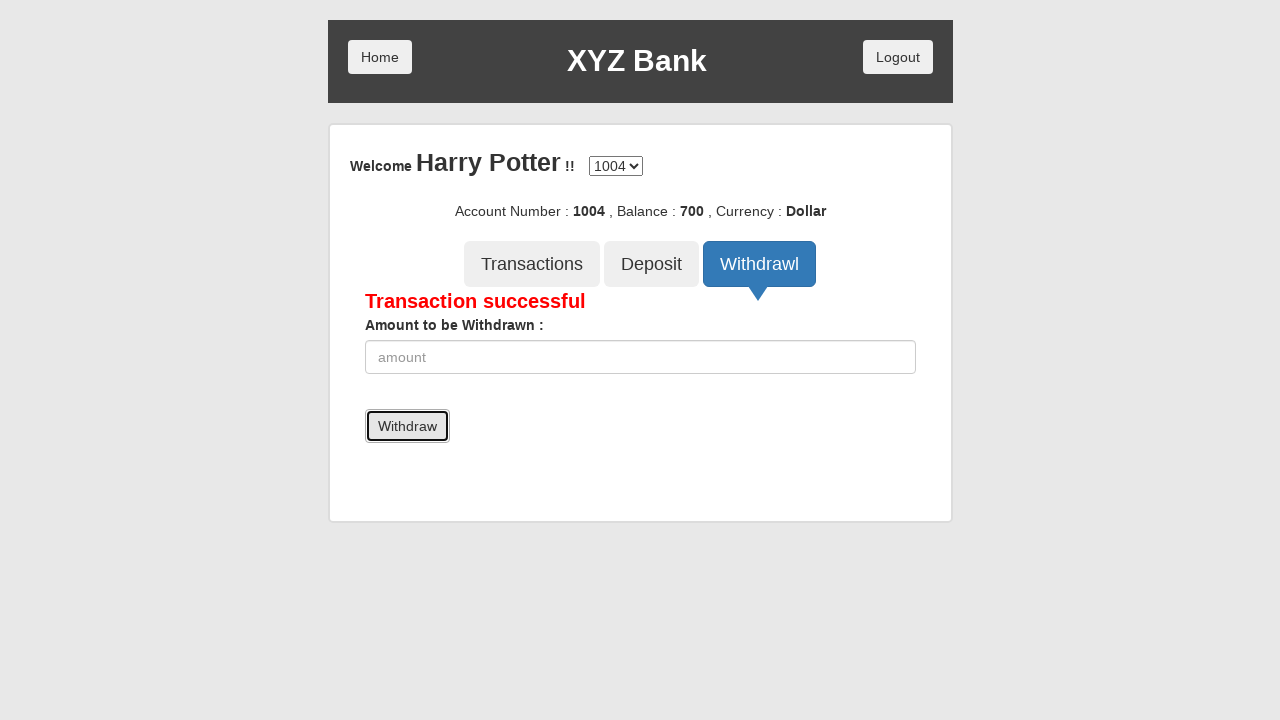